Tests double-click functionality by double-clicking a button and verifying the success message appears

Starting URL: https://demoqa.com/buttons

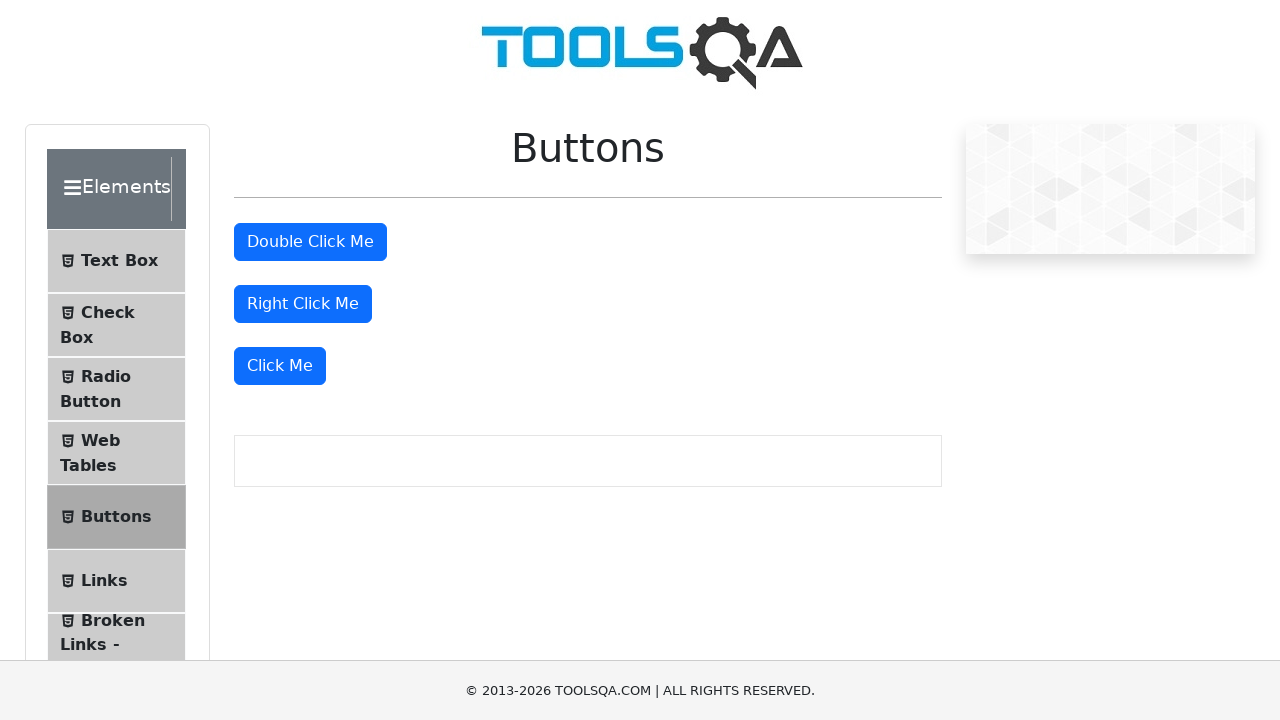

Navigated to https://demoqa.com/buttons
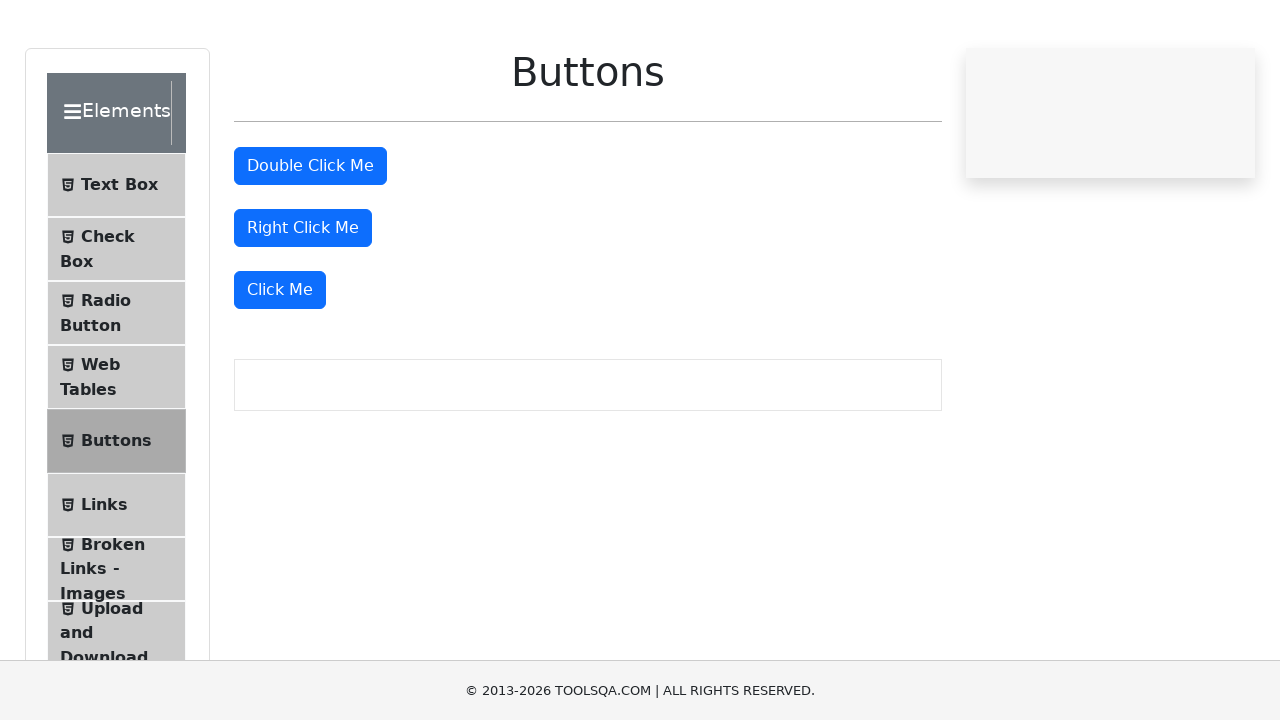

Double-clicked the double click button at (310, 242) on #doubleClickBtn
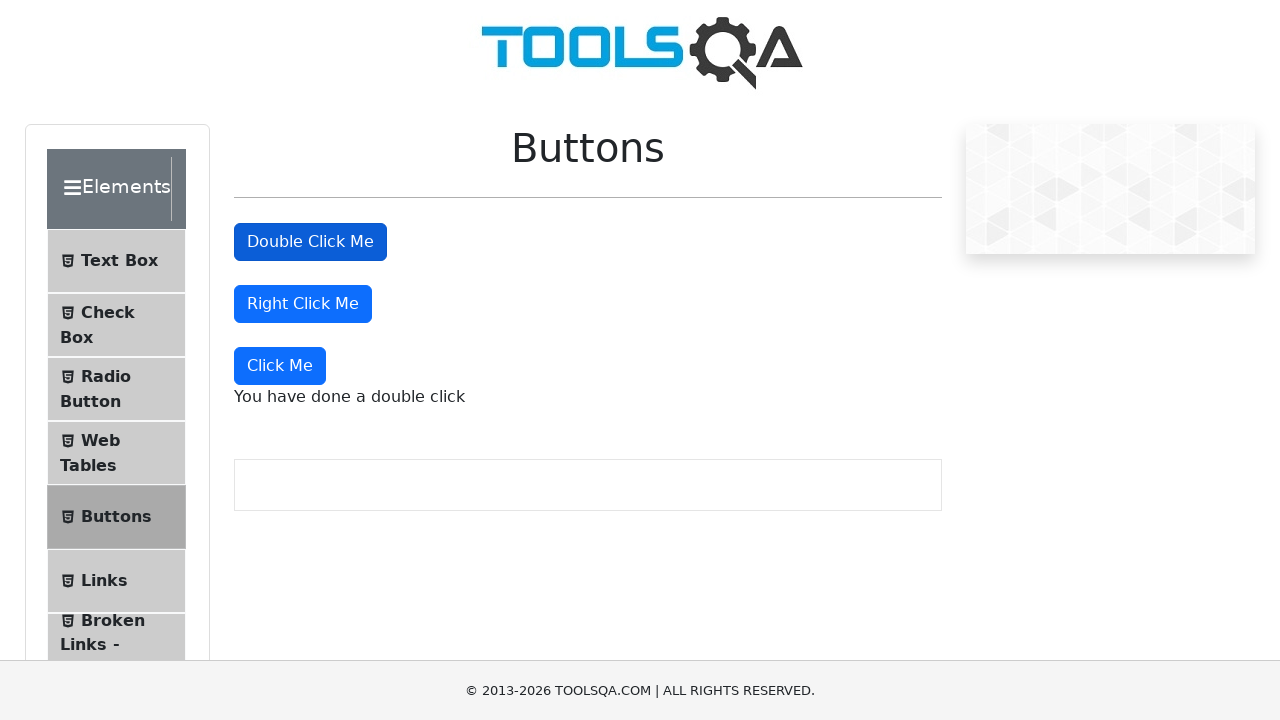

Success message 'You have done a double click' appeared
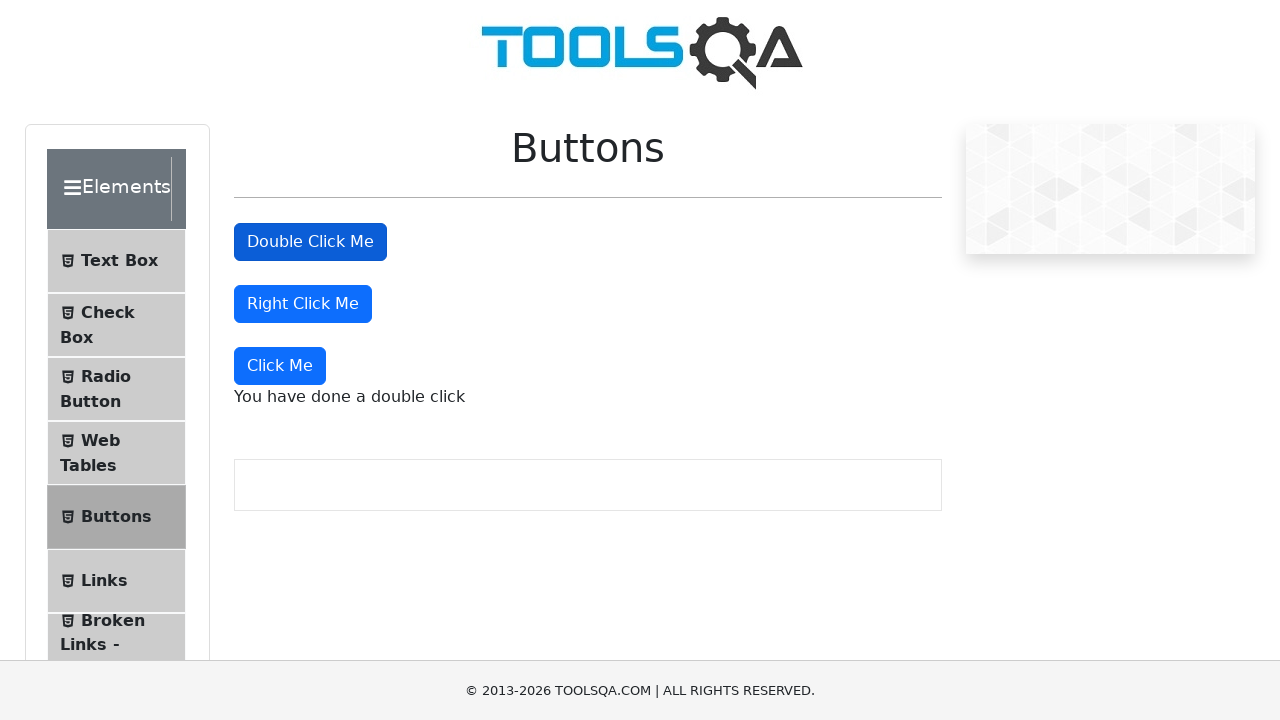

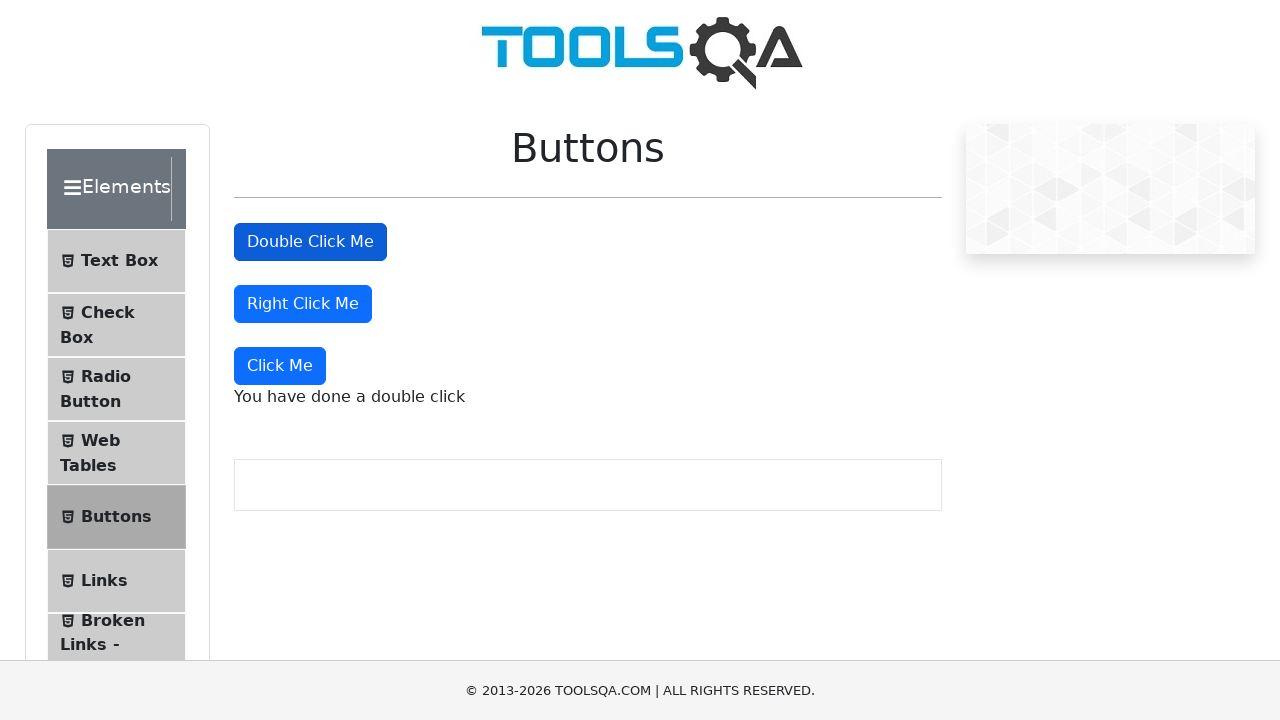